Tests checkbox functionality on a registration form by clicking a checkbox twice and verifying its display and enabled states

Starting URL: http://demo.automationtesting.in/Register.html

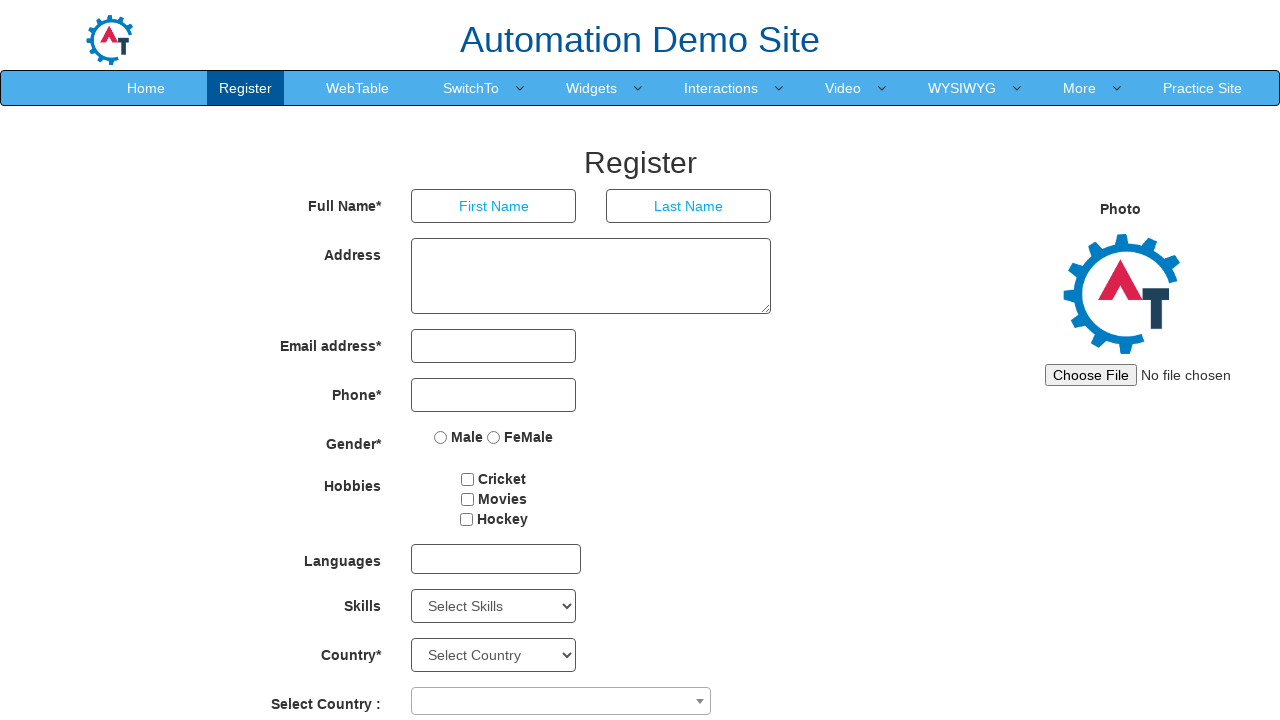

Located and clicked checkbox with id 'checkbox1' at (468, 479) on xpath=//*[@id='checkbox1']
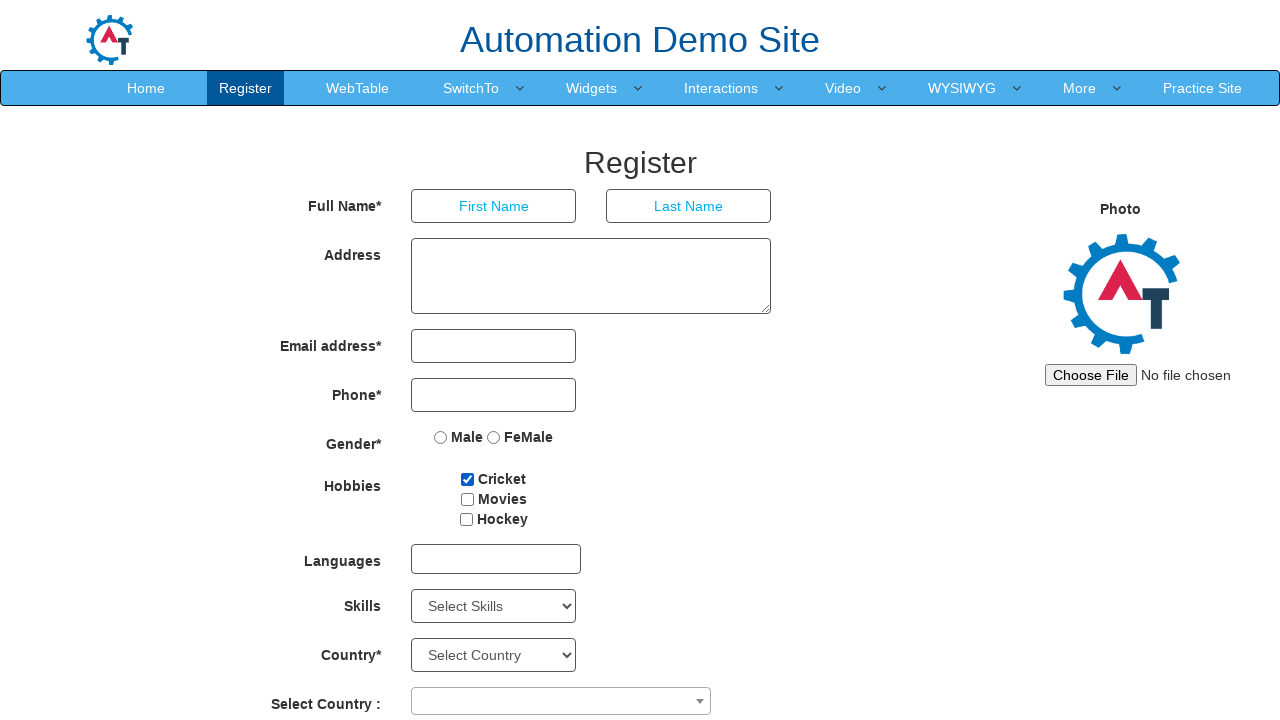

Verified checkbox is visible on the page
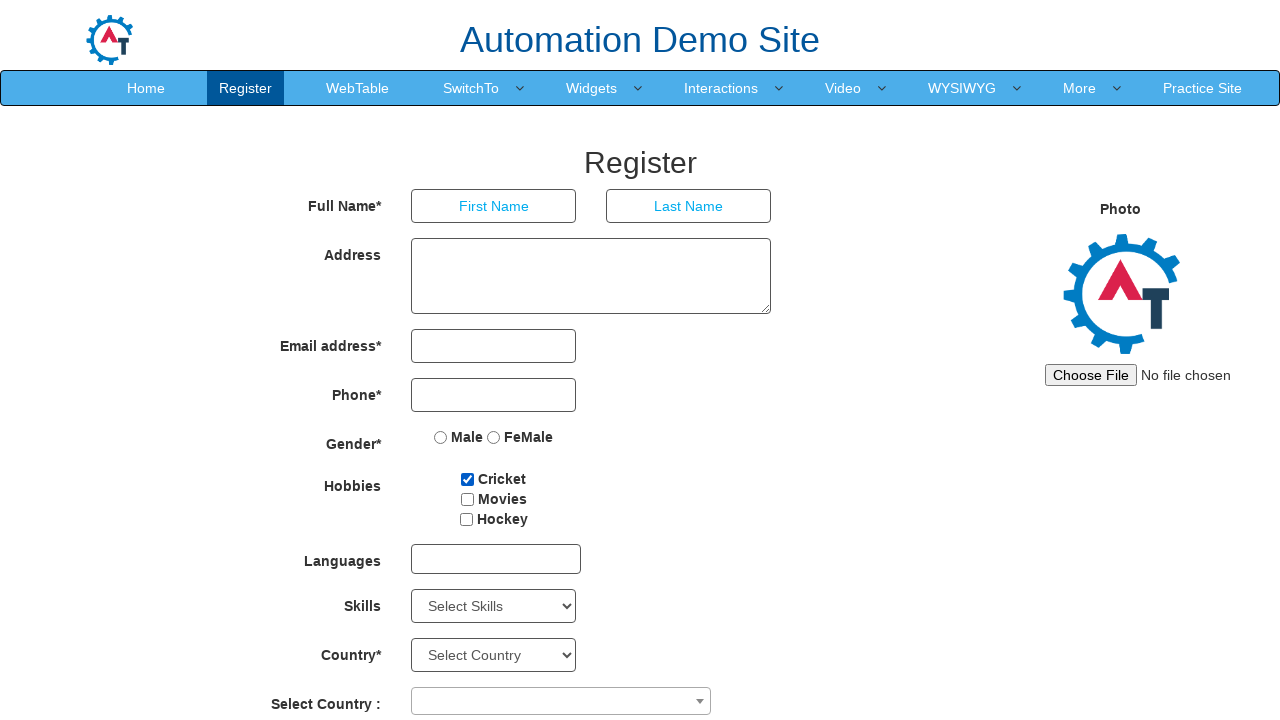

Clicked checkbox again to toggle it off at (468, 479) on xpath=//*[@id='checkbox1']
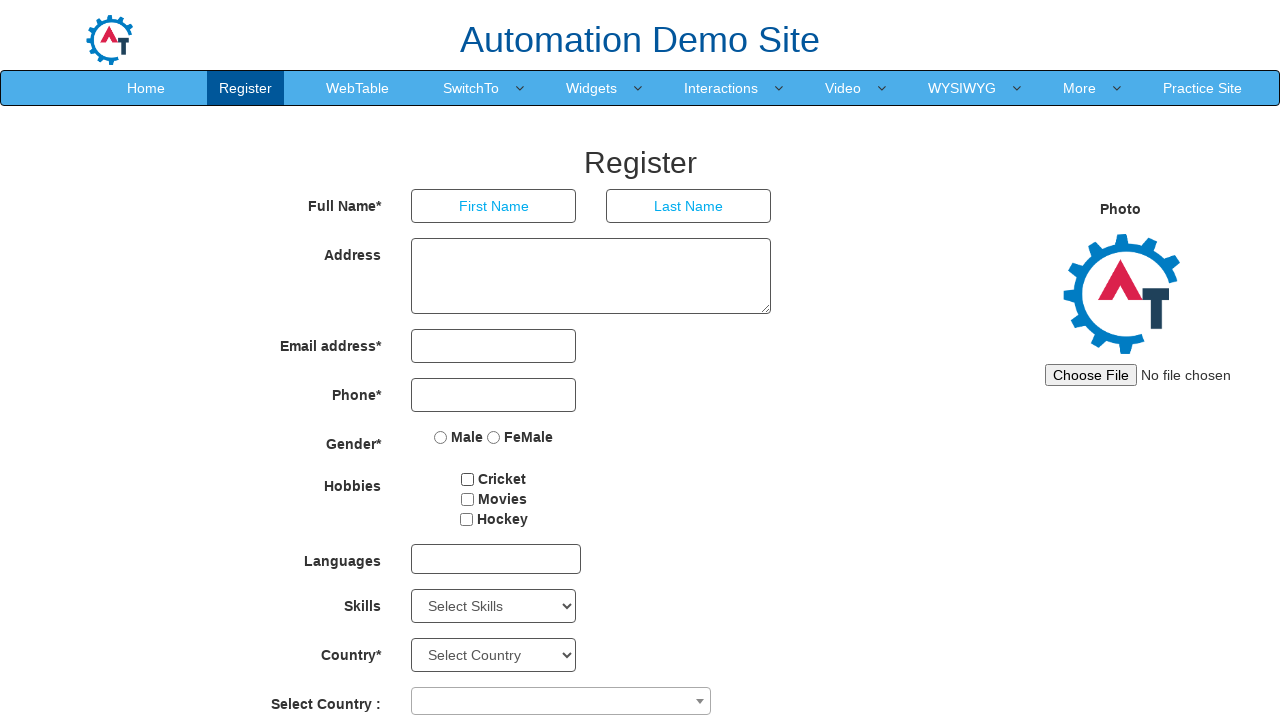

Verified checkbox is enabled
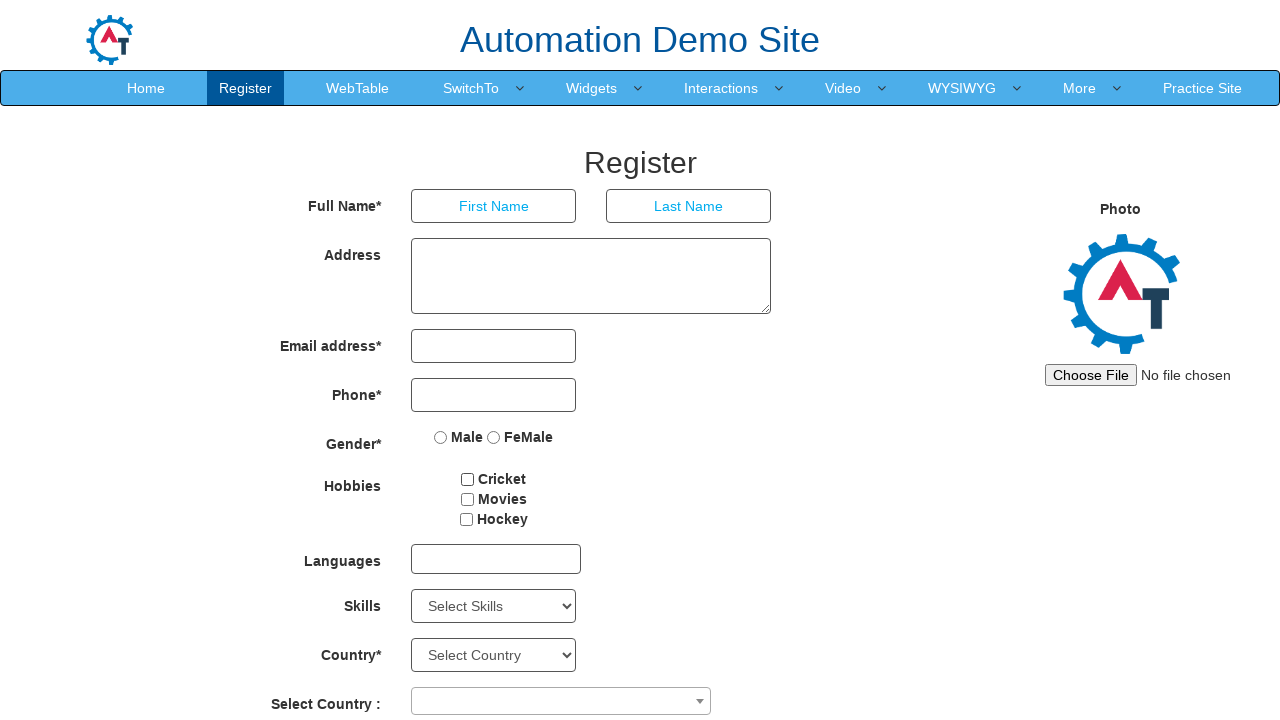

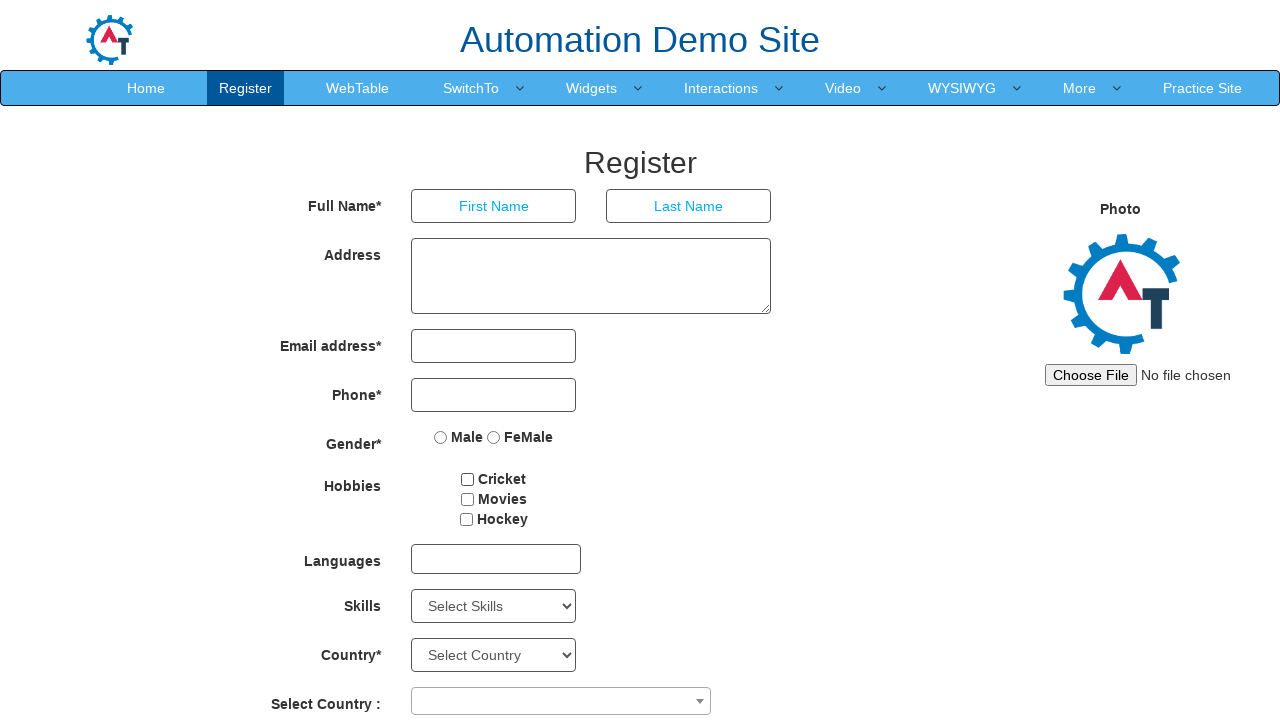